Tests a slow calculator with a 45-second delay by performing the calculation 7 + 8 and verifying the result equals 15 after waiting for the delay to complete.

Starting URL: https://bonigarcia.dev/selenium-webdriver-java/slow-calculator.html

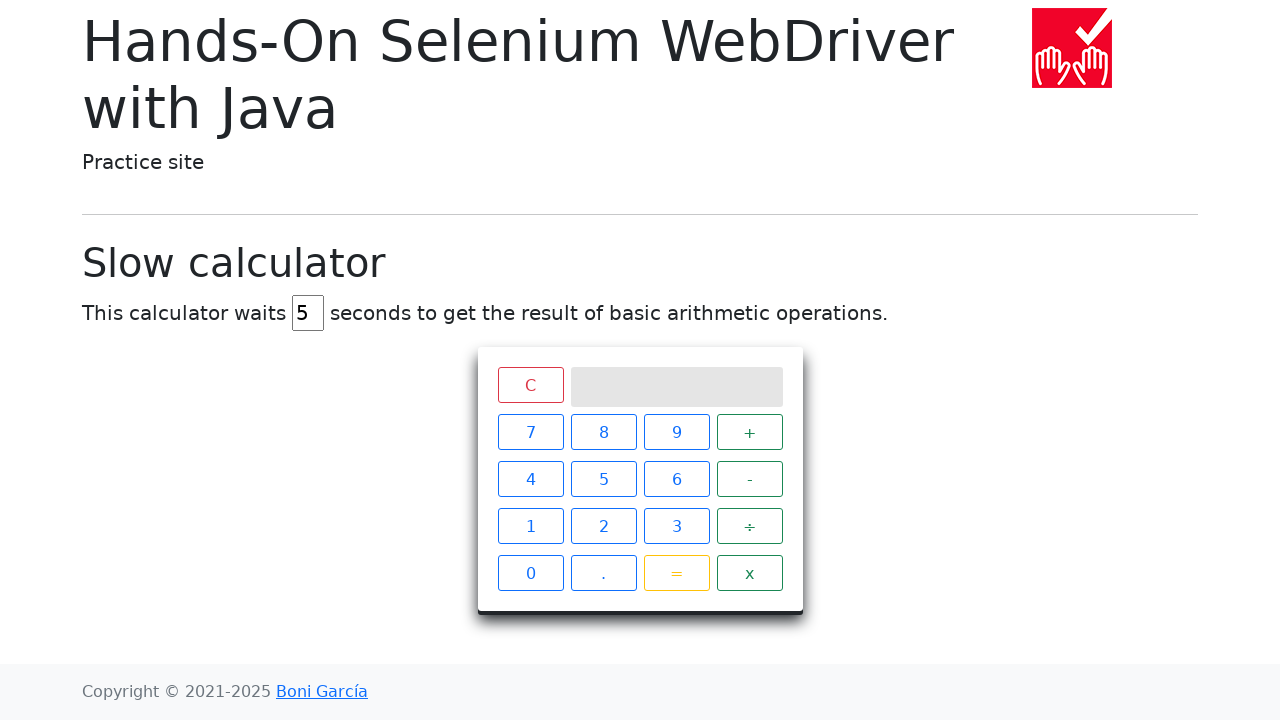

Set delay to 45 seconds in delay input field on #delay
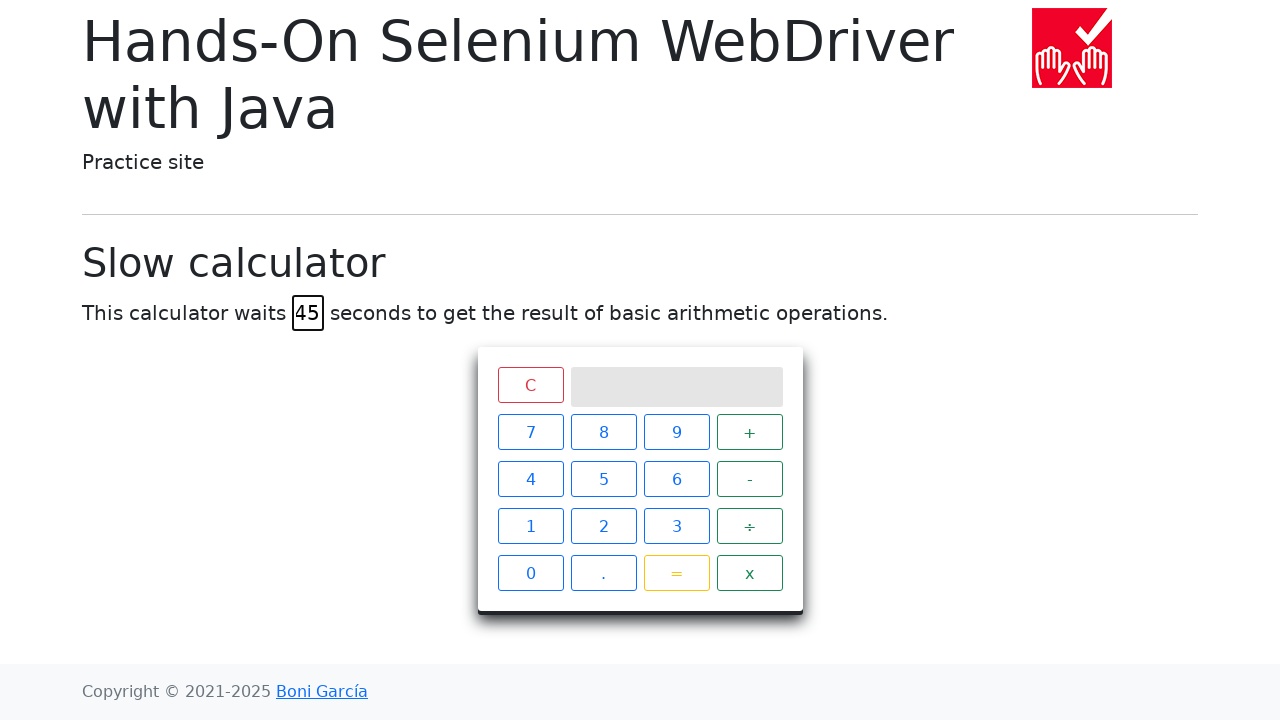

Clicked button 7 at (530, 432) on text=7
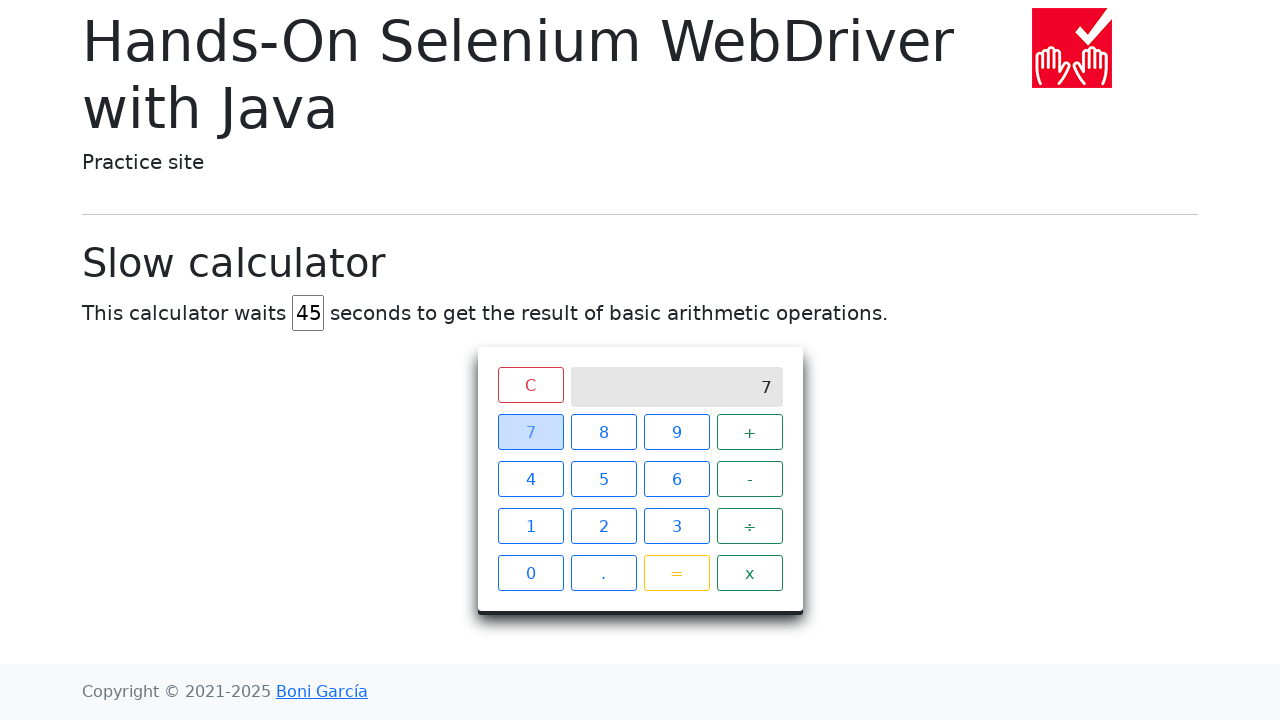

Clicked plus button at (750, 432) on text=+
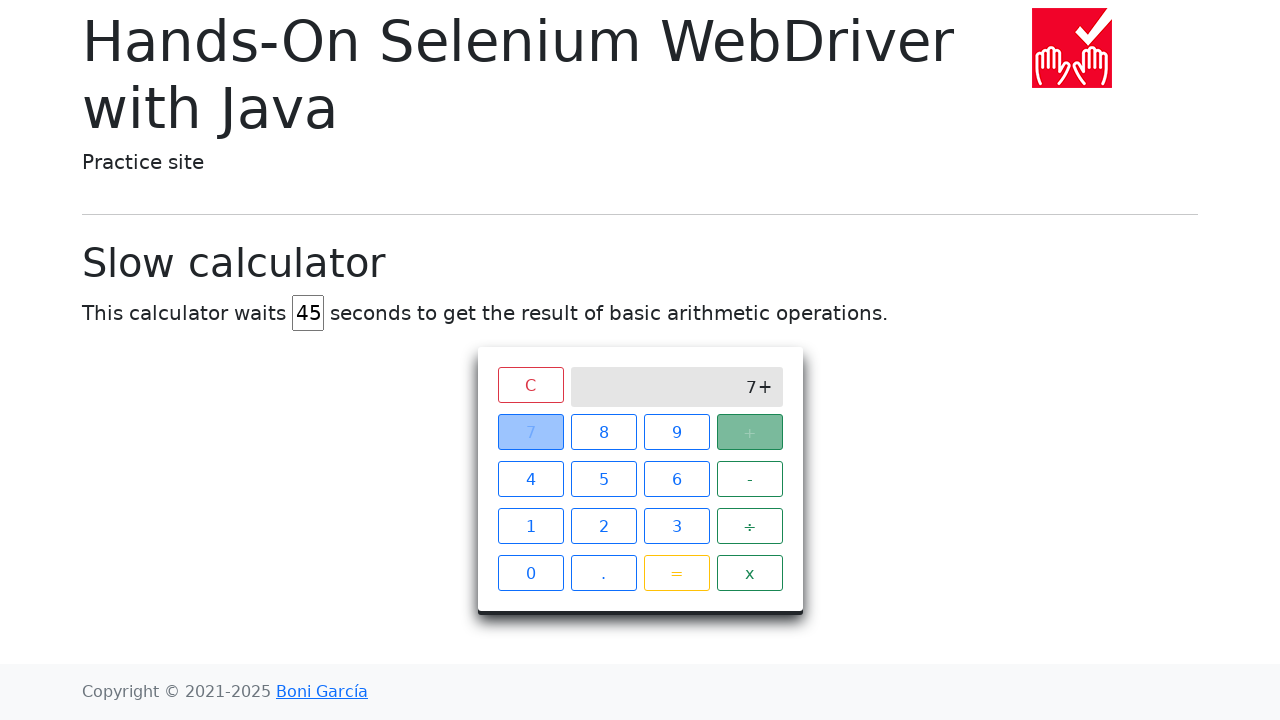

Clicked button 8 at (604, 432) on text=8
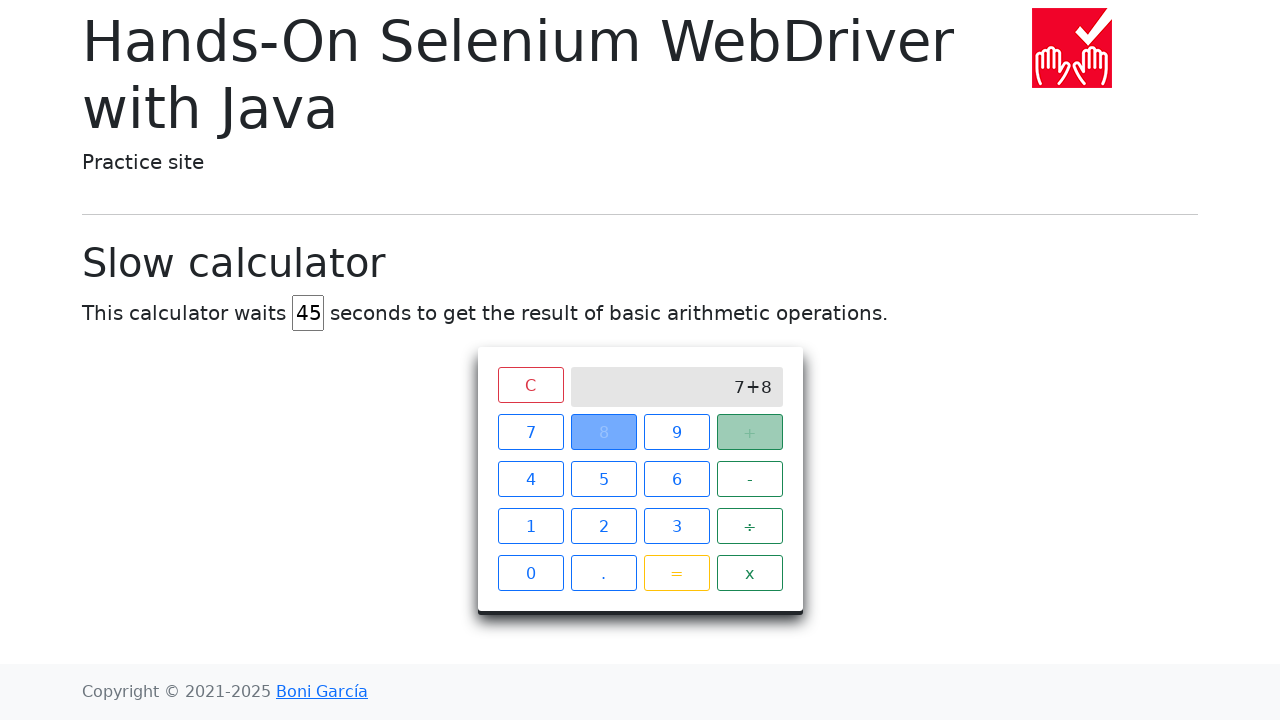

Clicked equals button to perform calculation at (676, 573) on text==
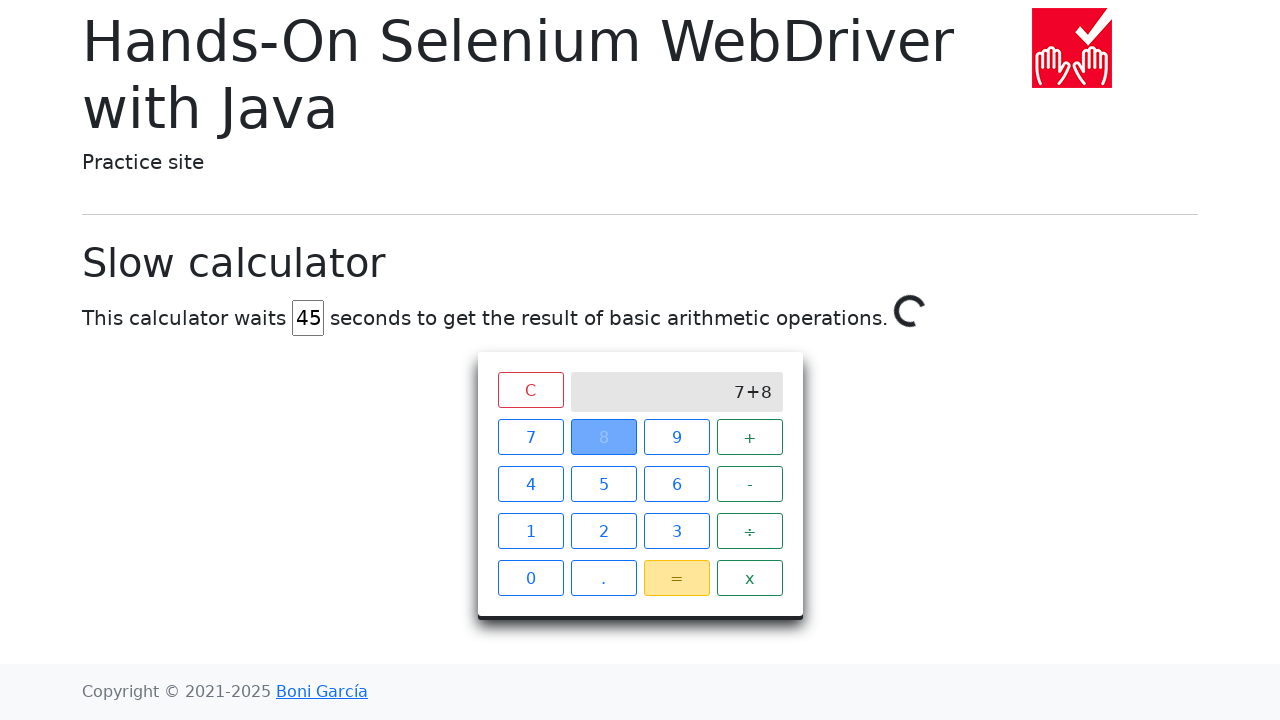

Waited for result to appear on calculator screen after 45-second delay
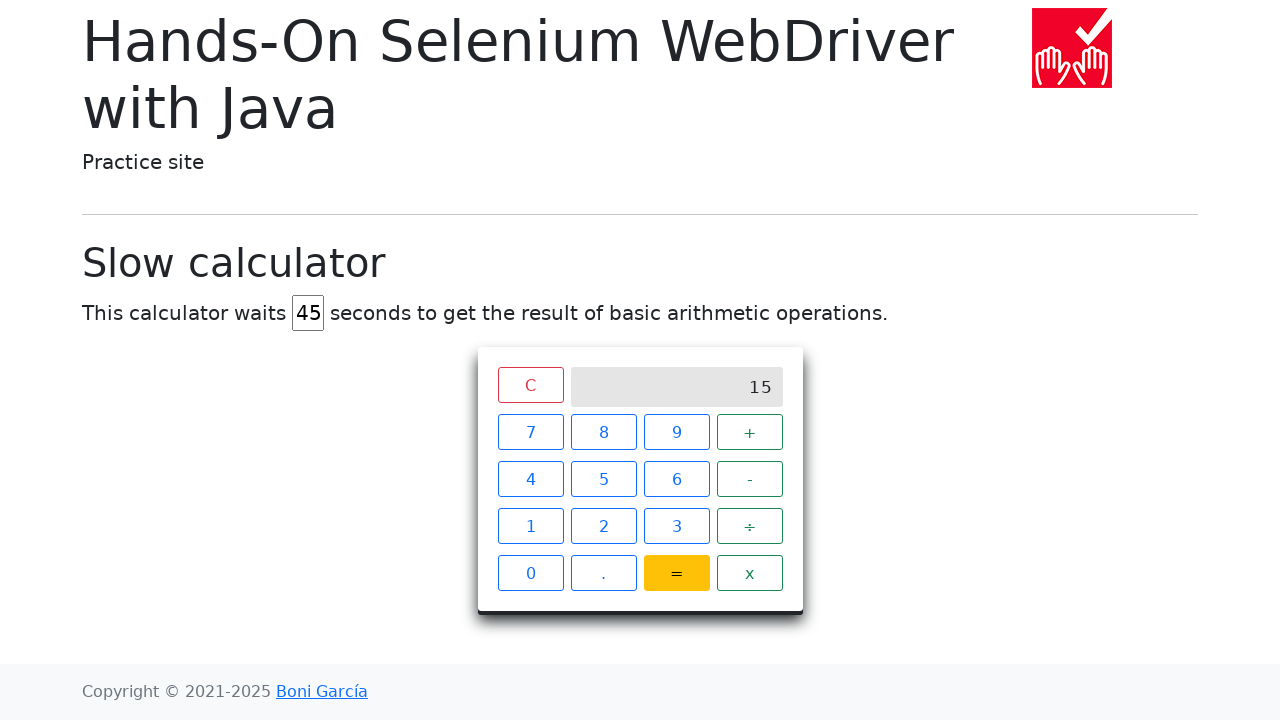

Retrieved result from calculator screen
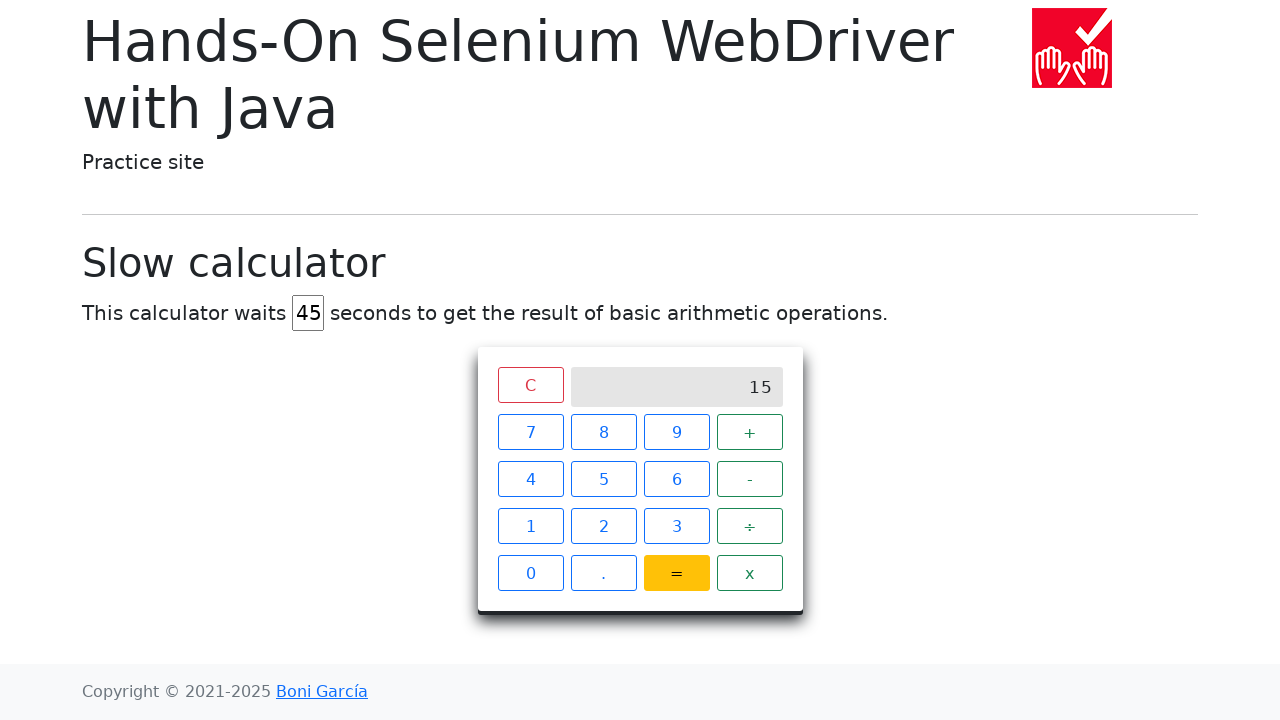

Verified that calculation result equals 15
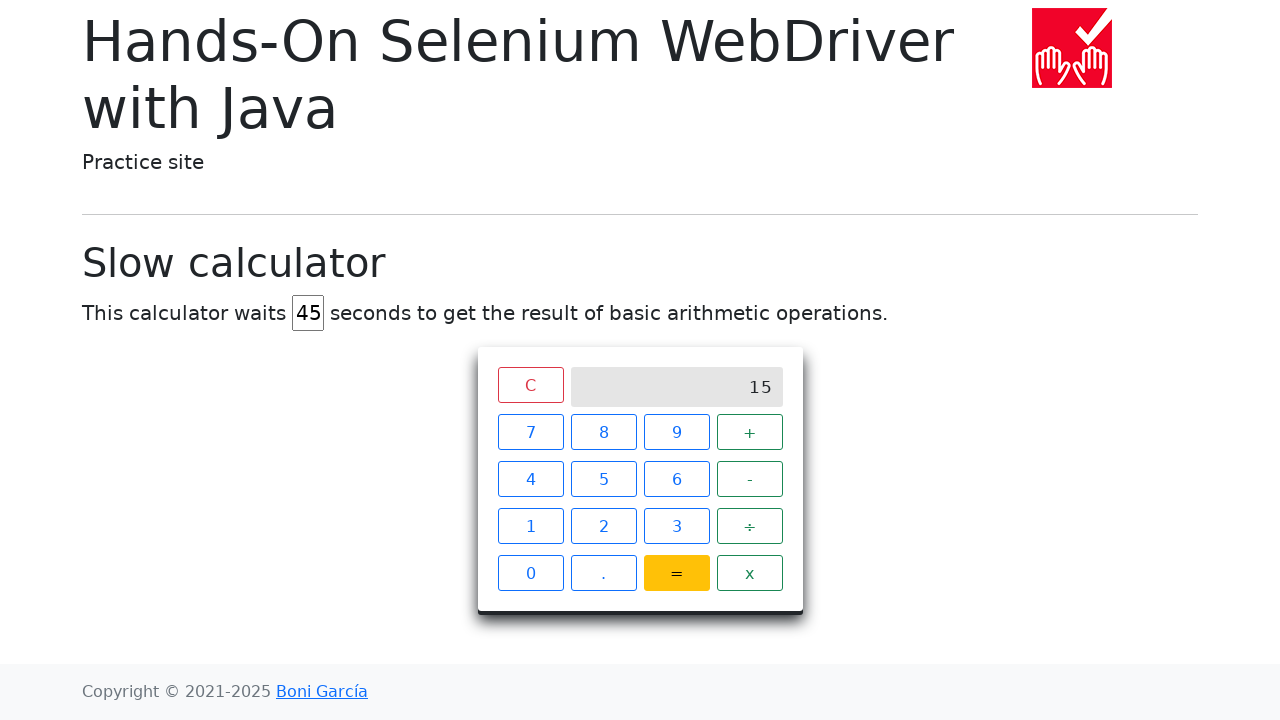

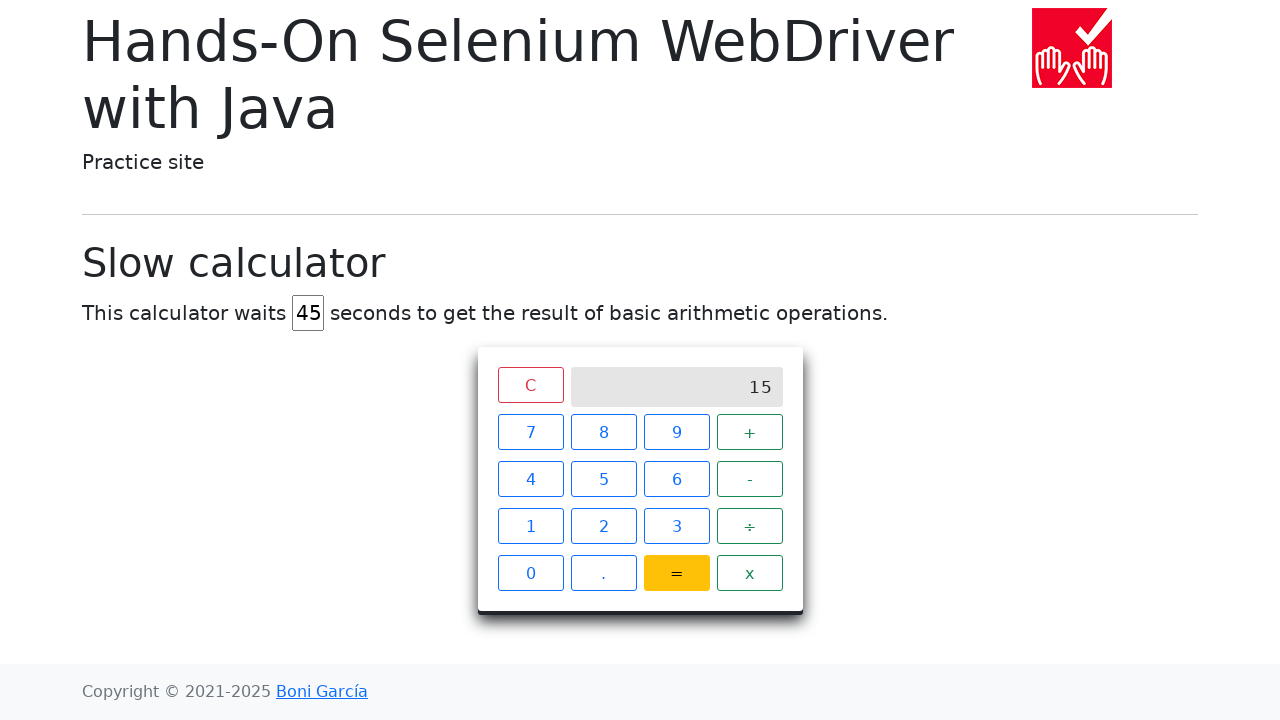